Tests drag and drop functionality by dragging element from column A to column B on a demo page

Starting URL: https://the-internet.herokuapp.com/drag_and_drop

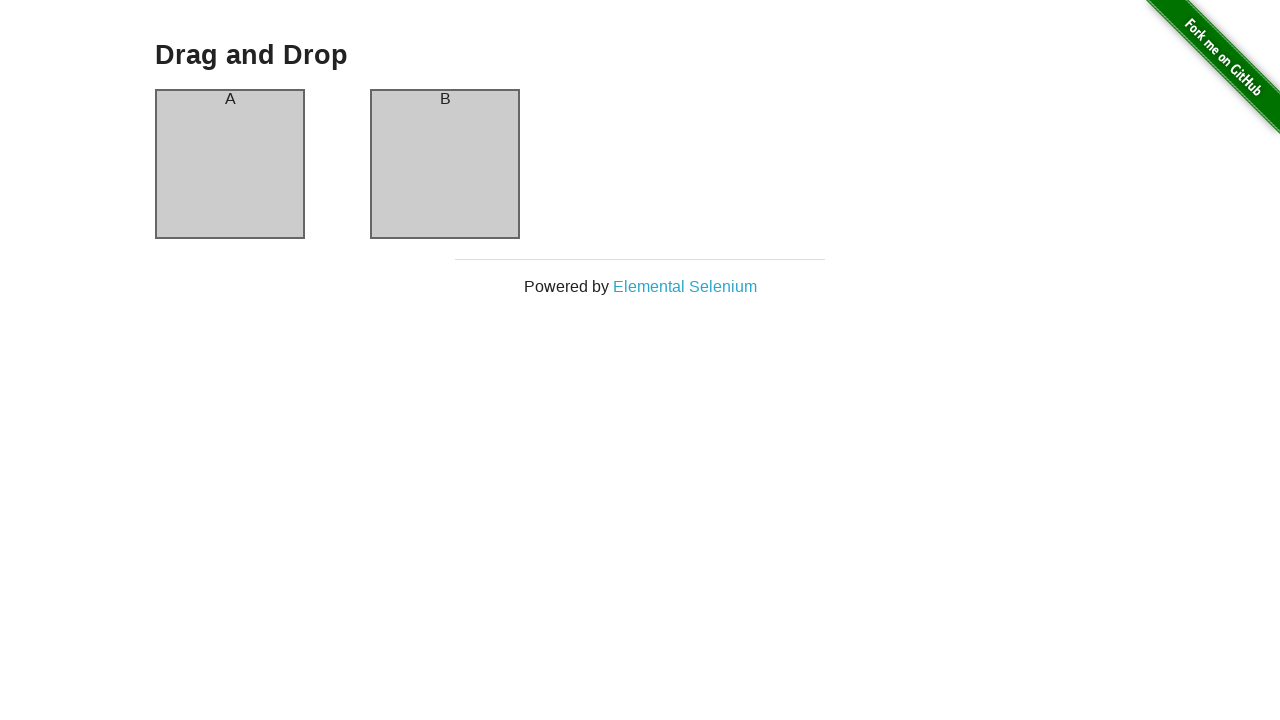

Located source element in column A
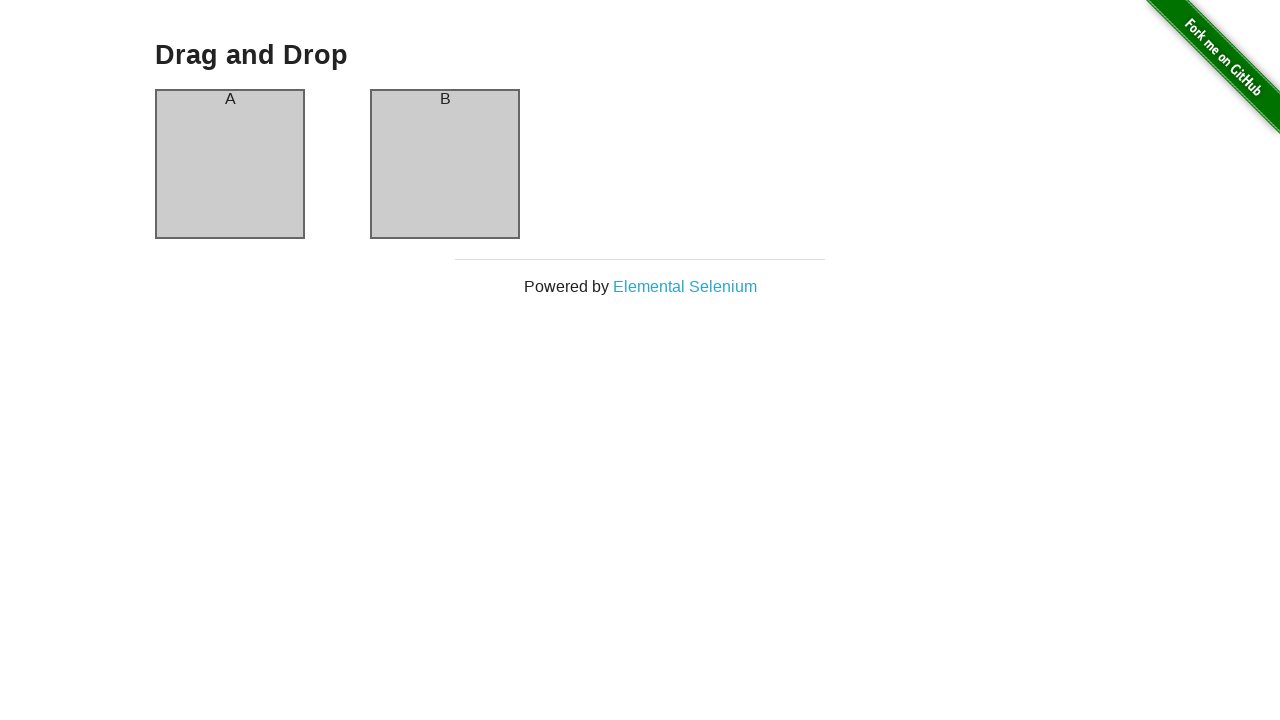

Located target element in column B
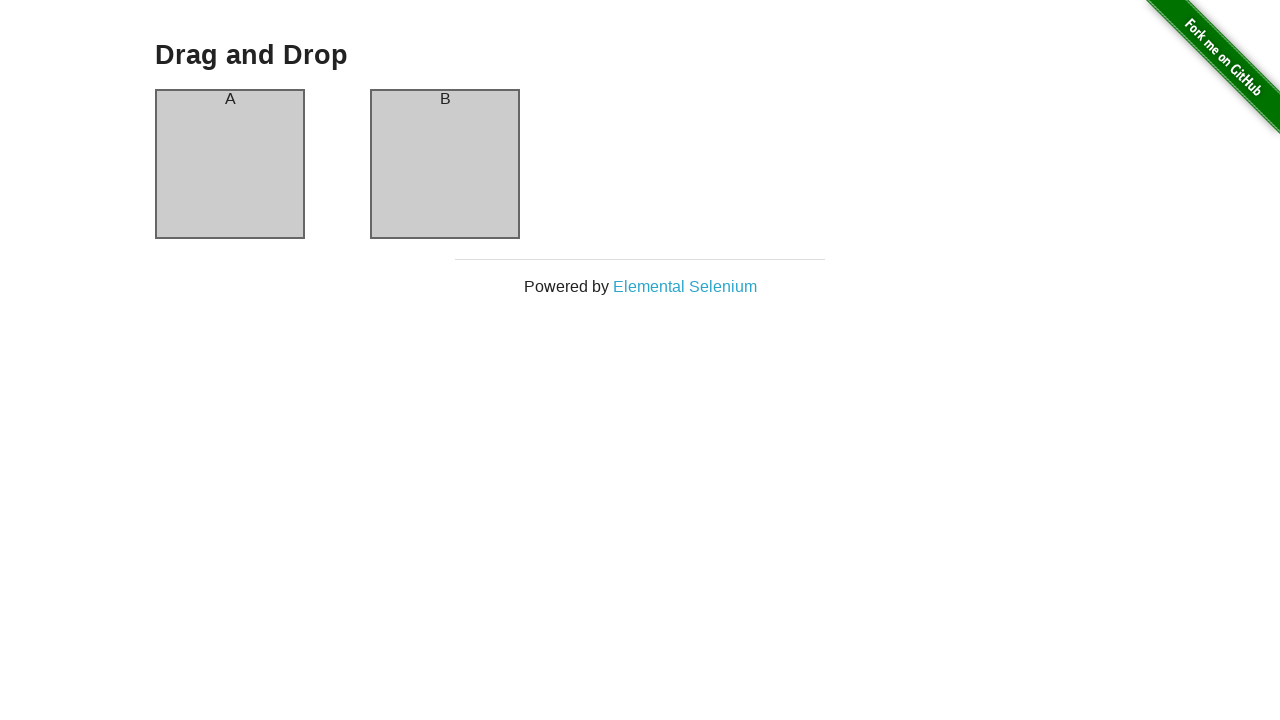

Dragged element from column A to column B at (445, 164)
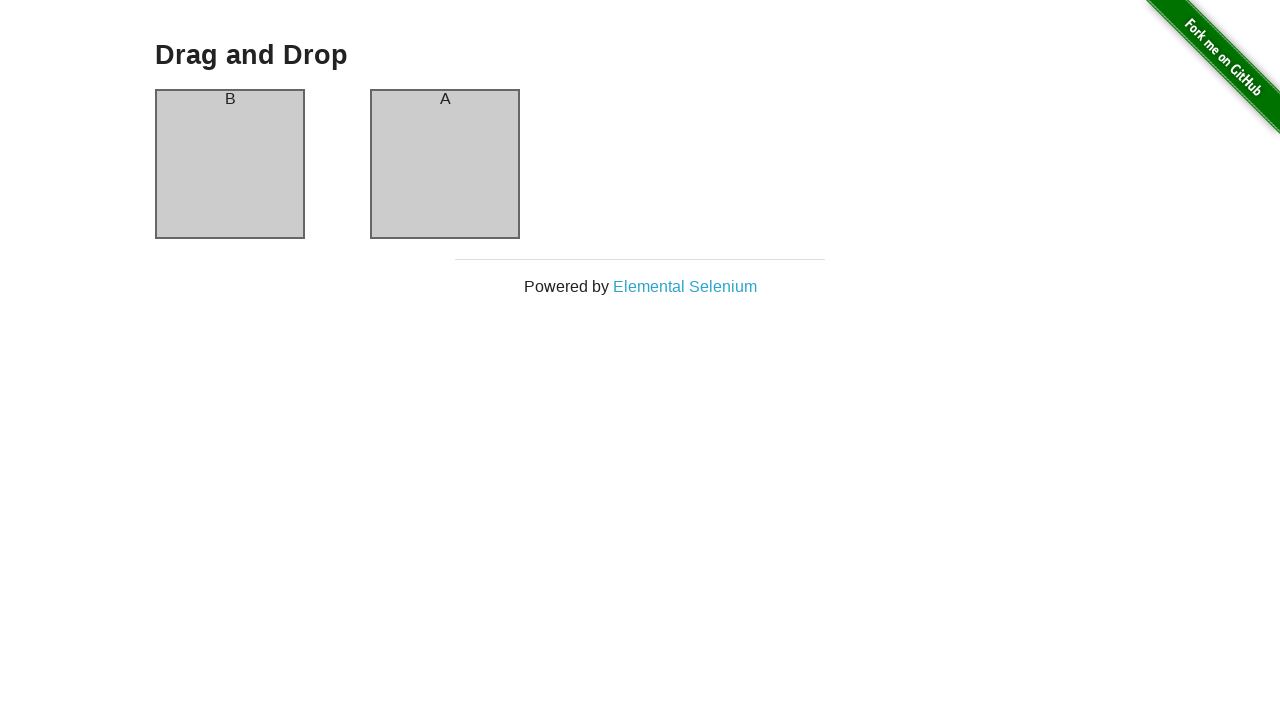

Waited for drag and drop animation to complete
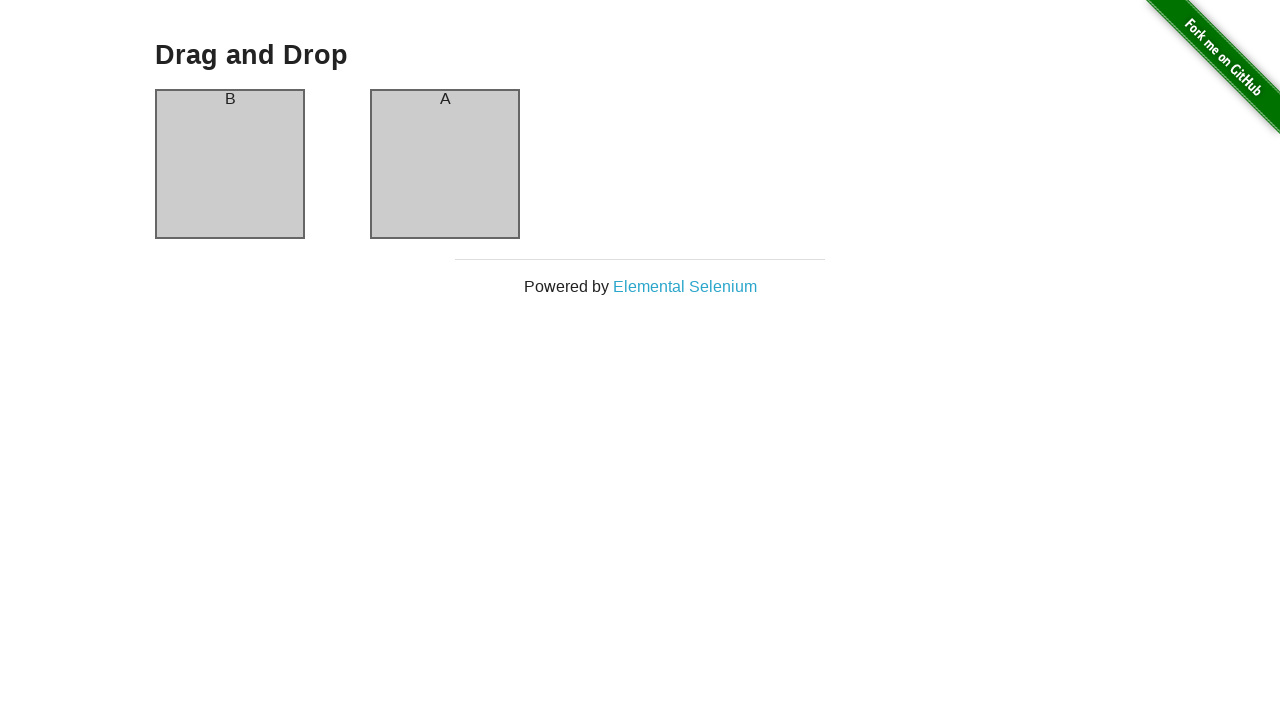

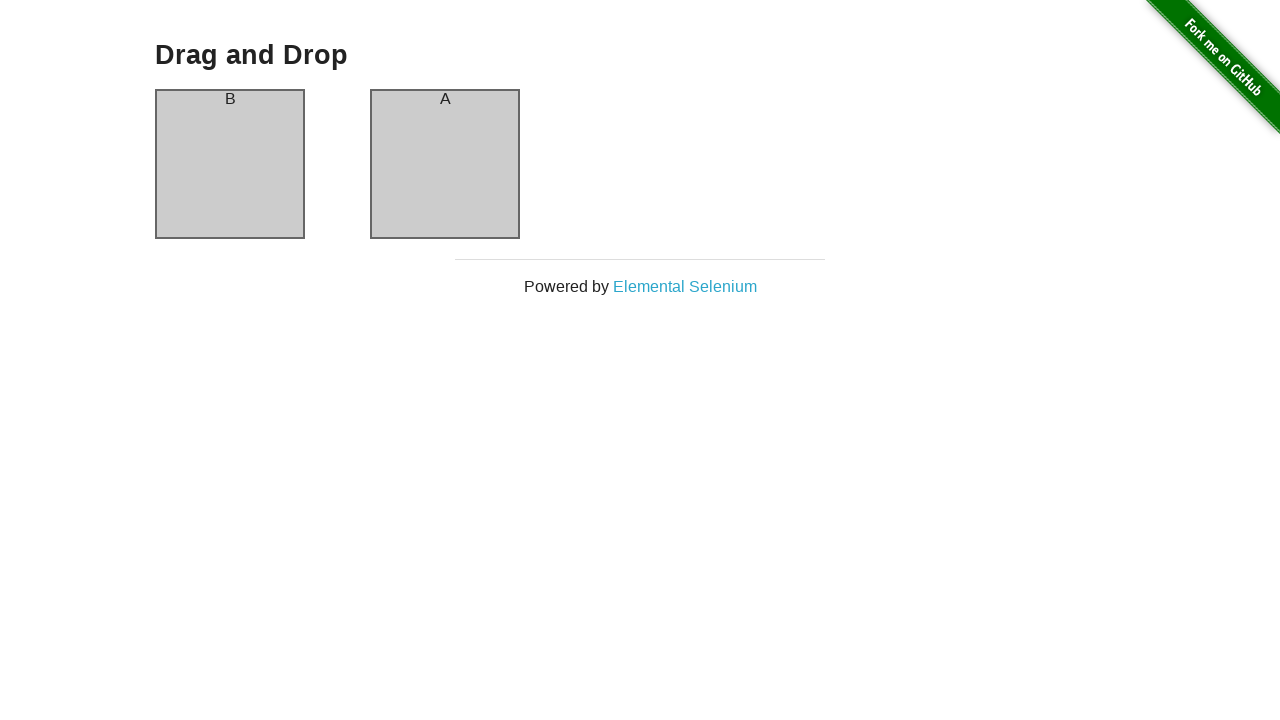